Tests double click functionality by performing double click action on a button and verifying the success message appears

Starting URL: https://demoqa.com/buttons

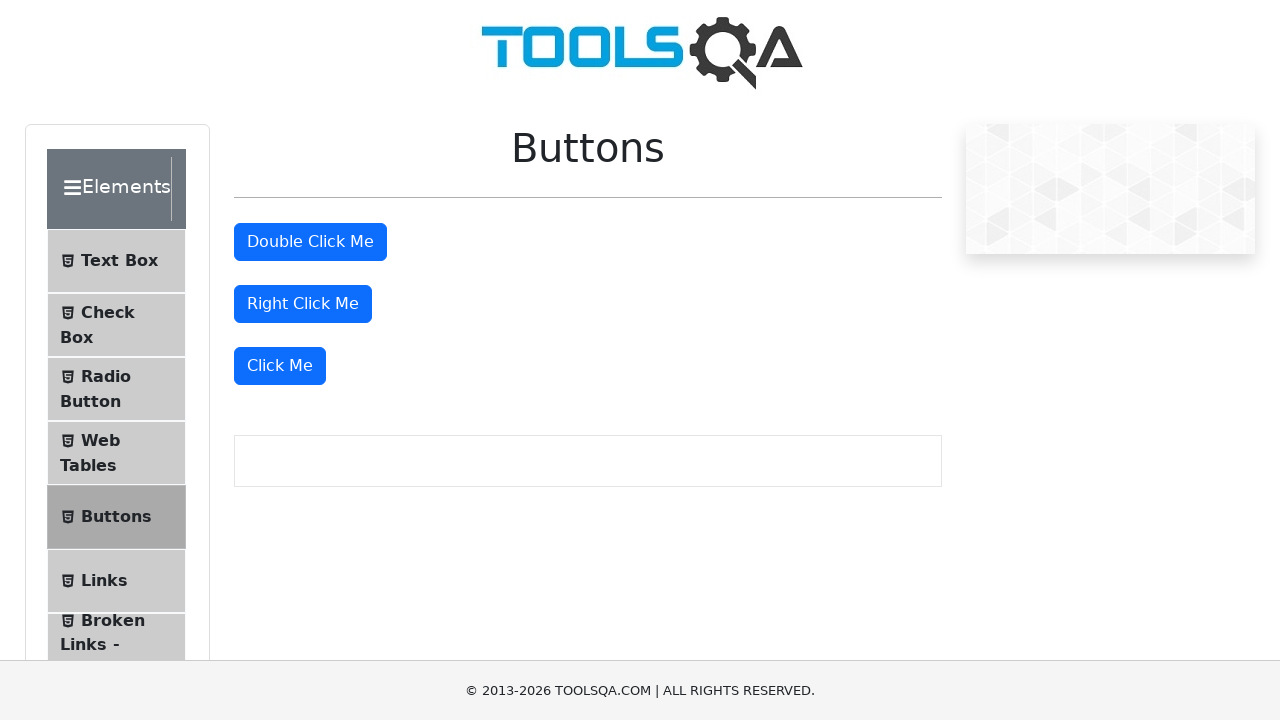

Set viewport size to 1920x1080
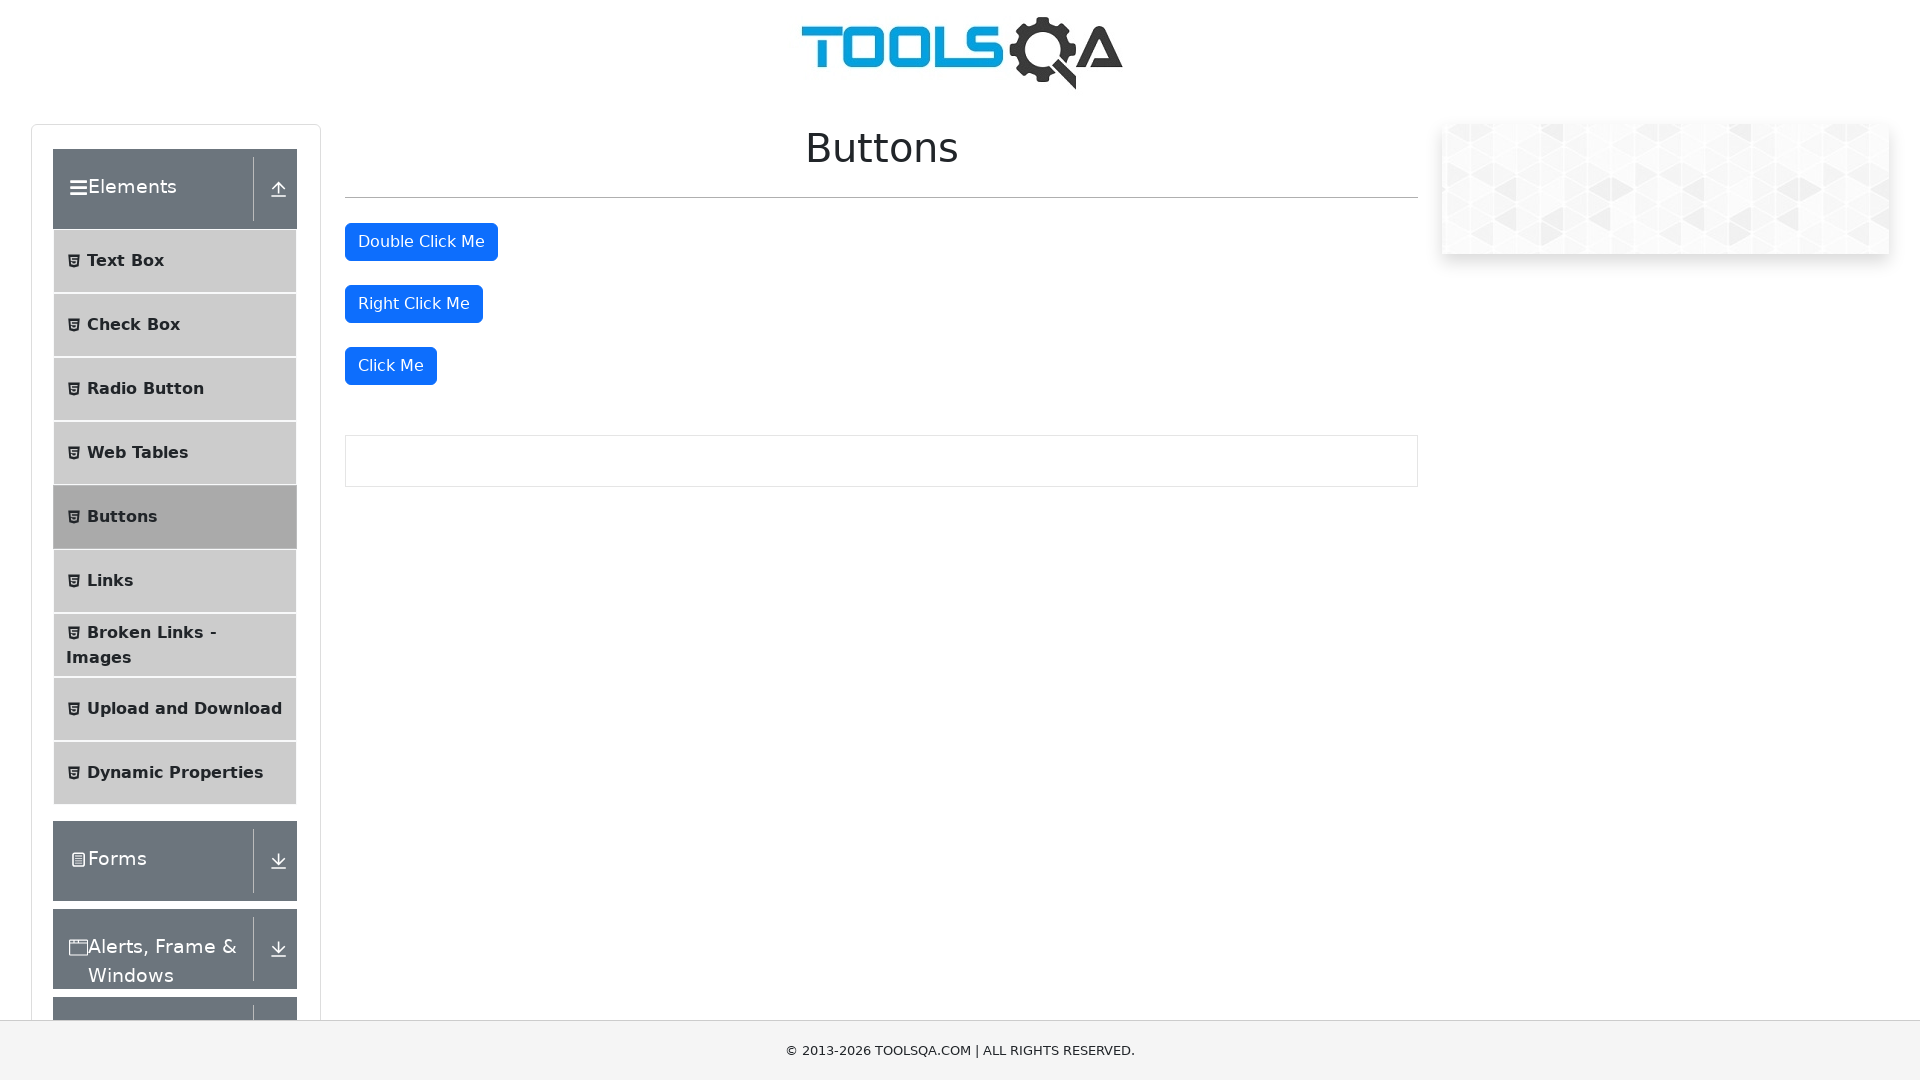

Double clicked the double click button at (421, 242) on #doubleClickBtn
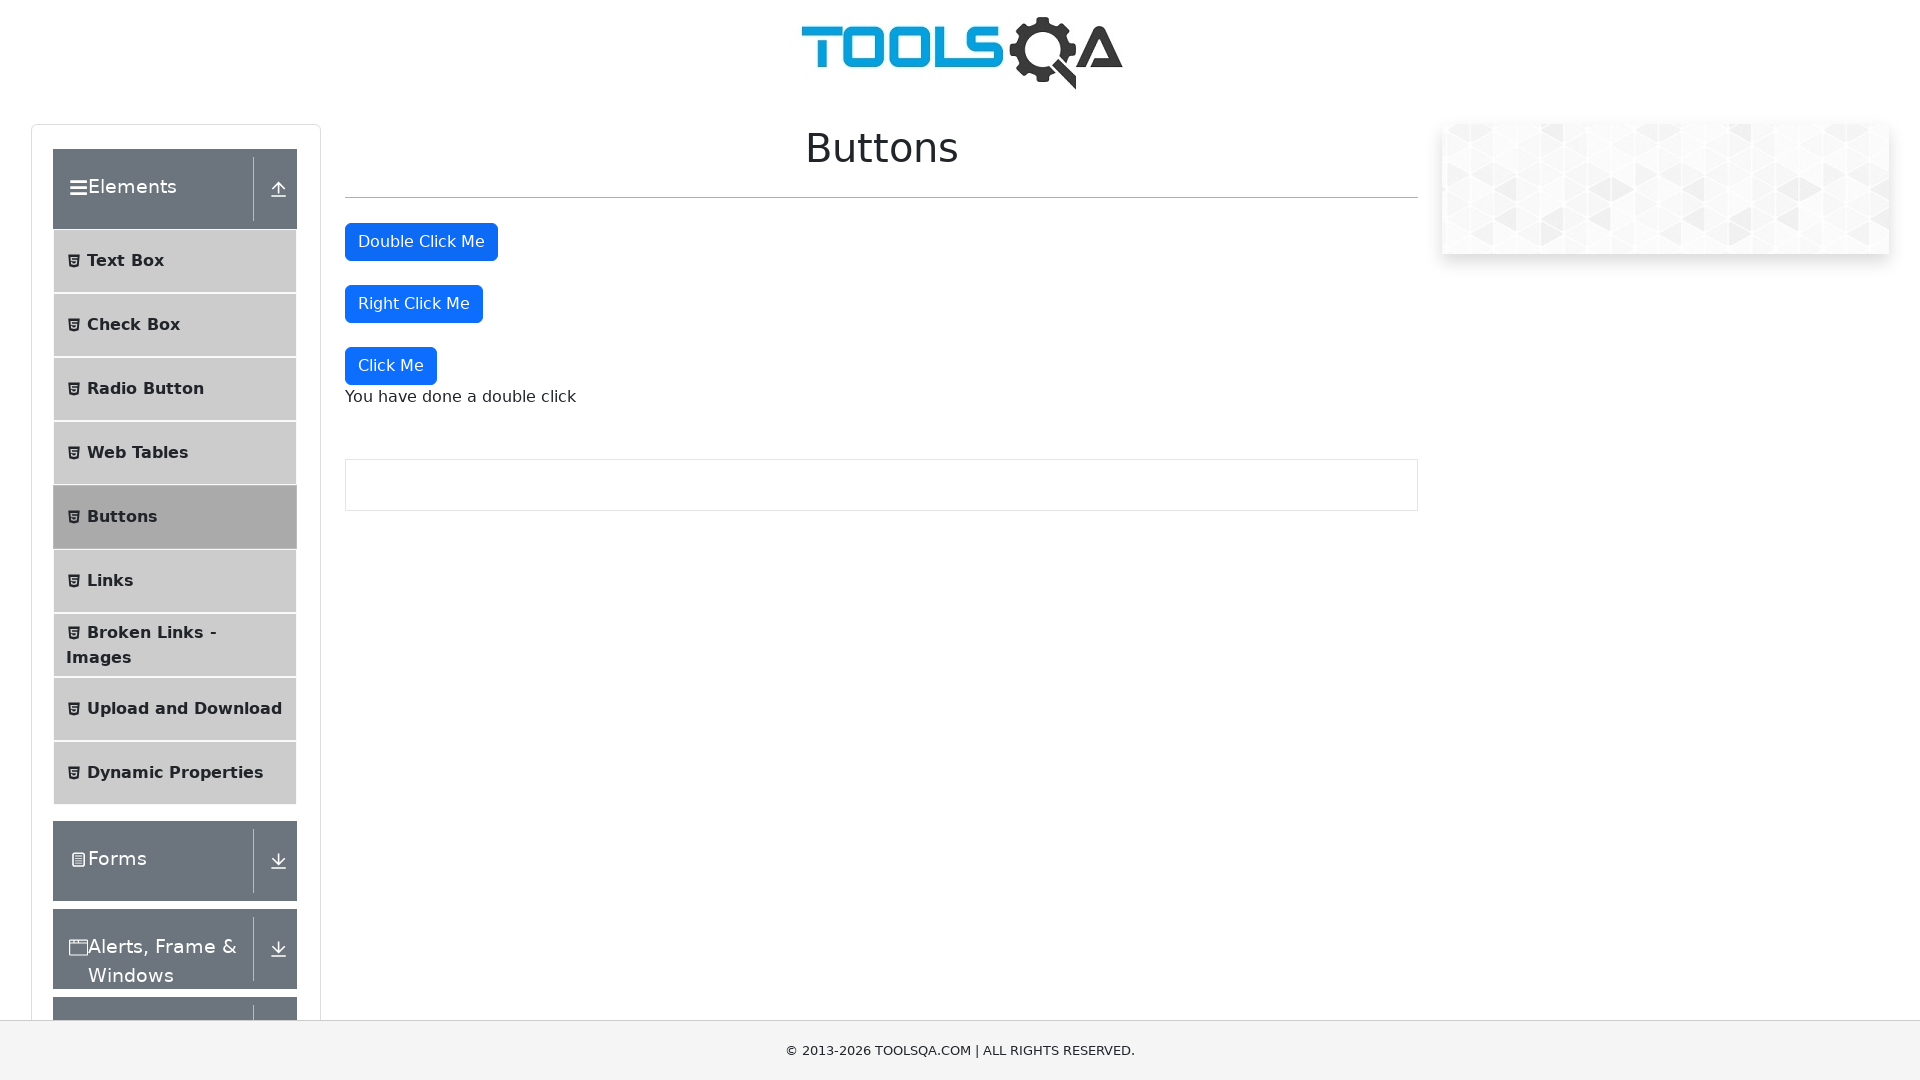

Success message appeared after double click
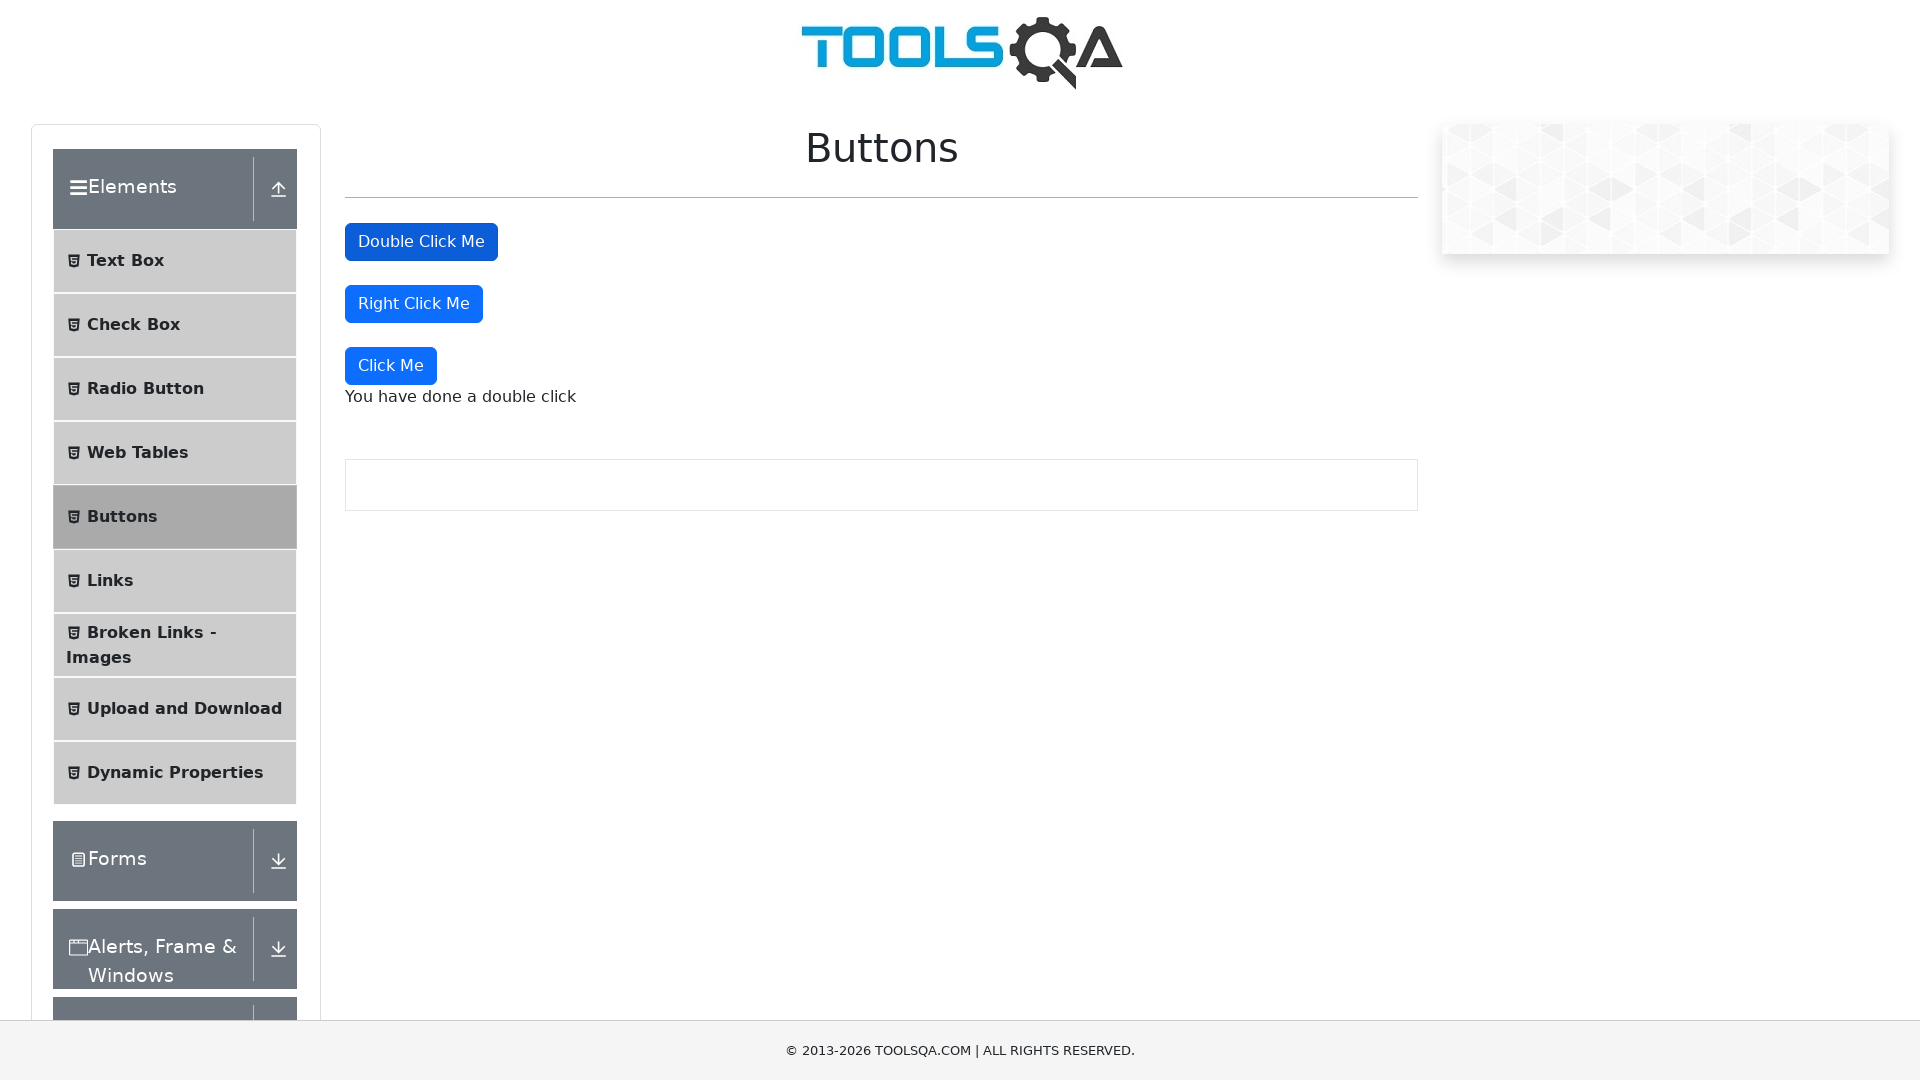

Double clicked the button again at (421, 242) on #doubleClickBtn
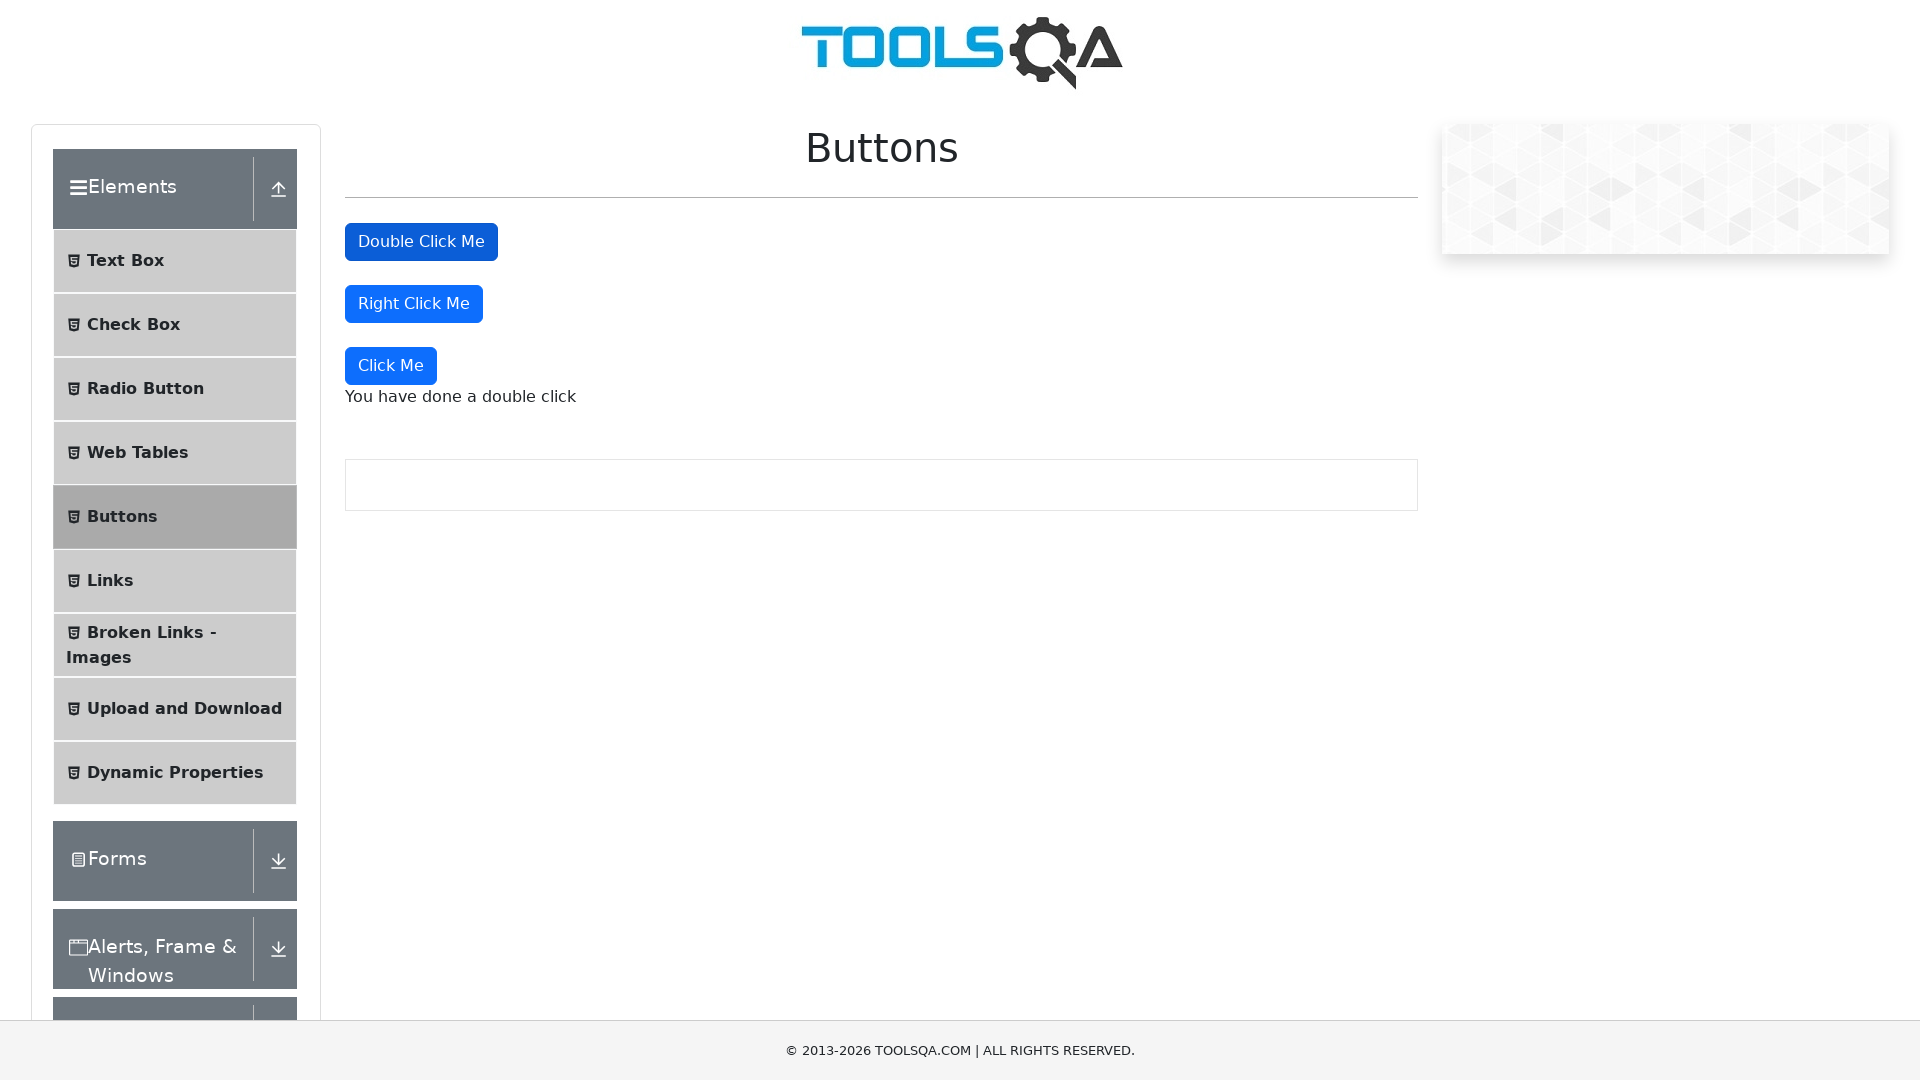

Verified success message is still visible
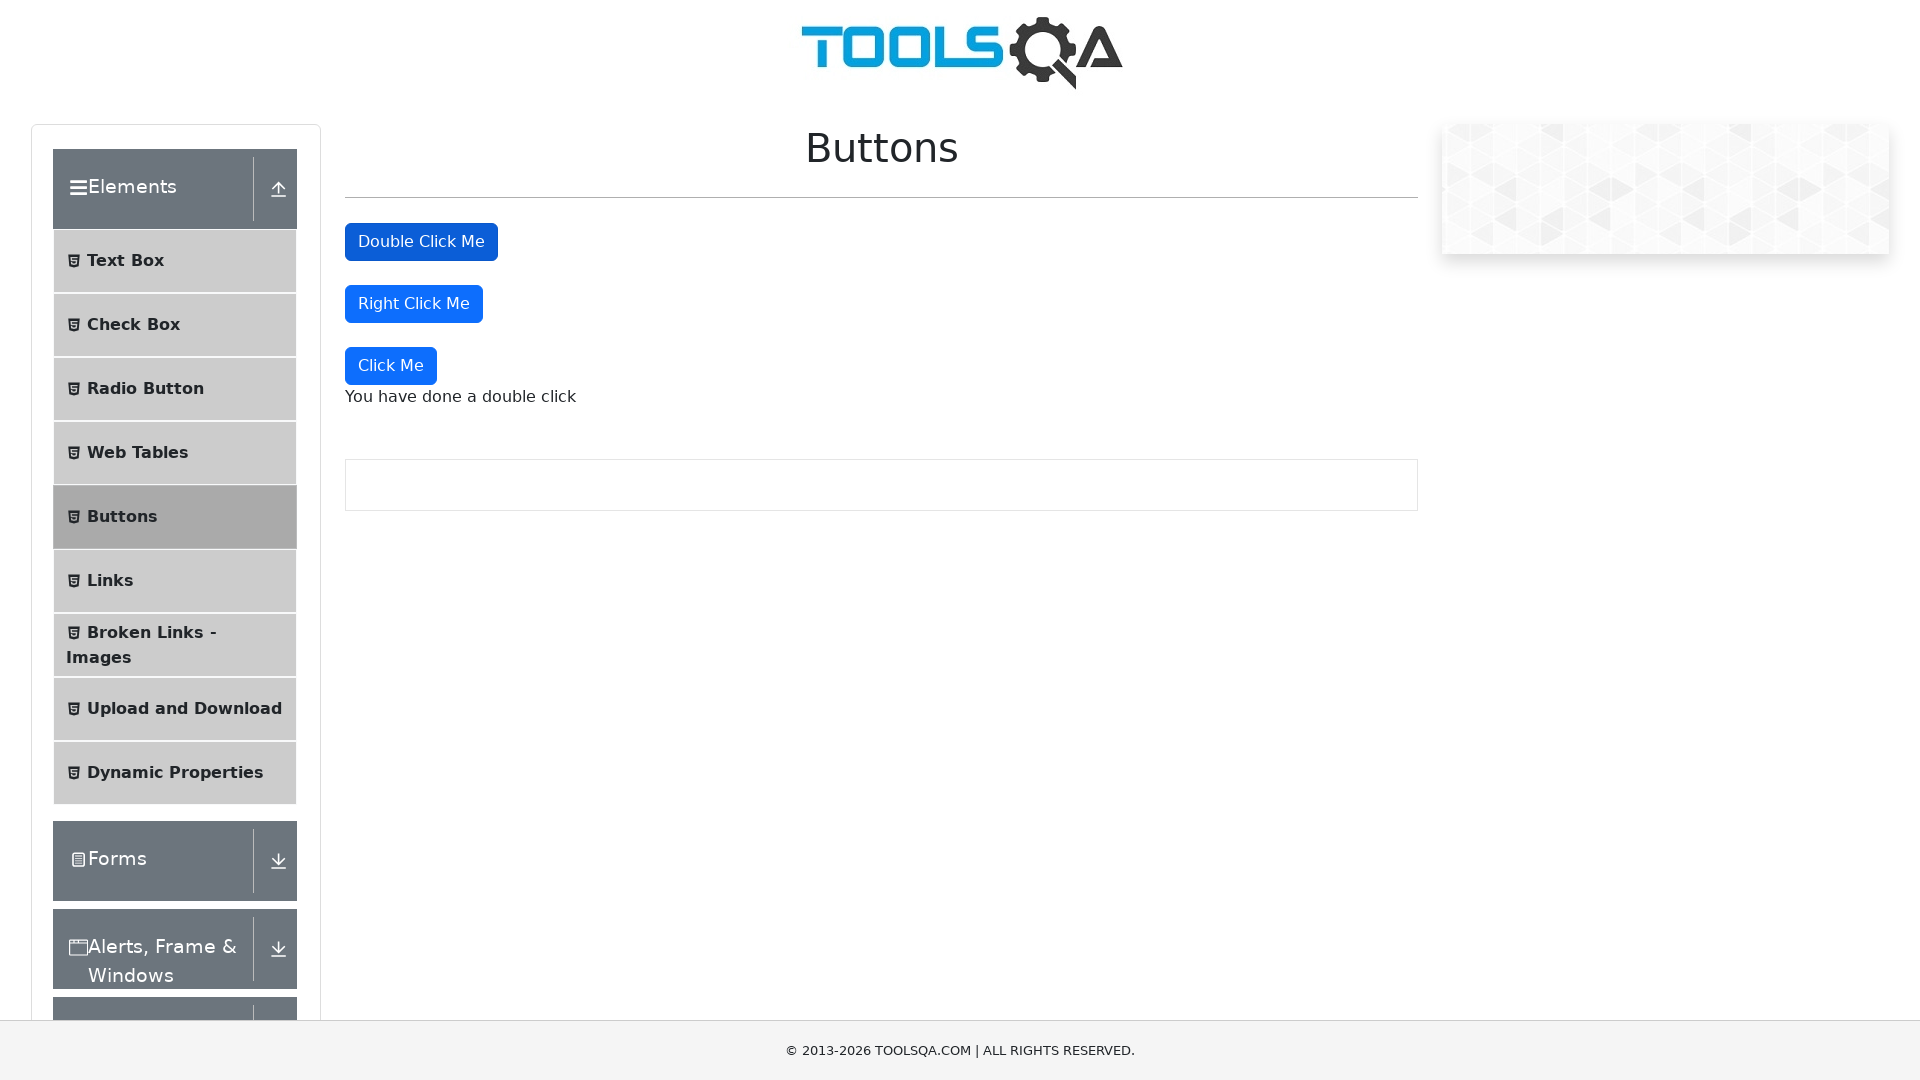

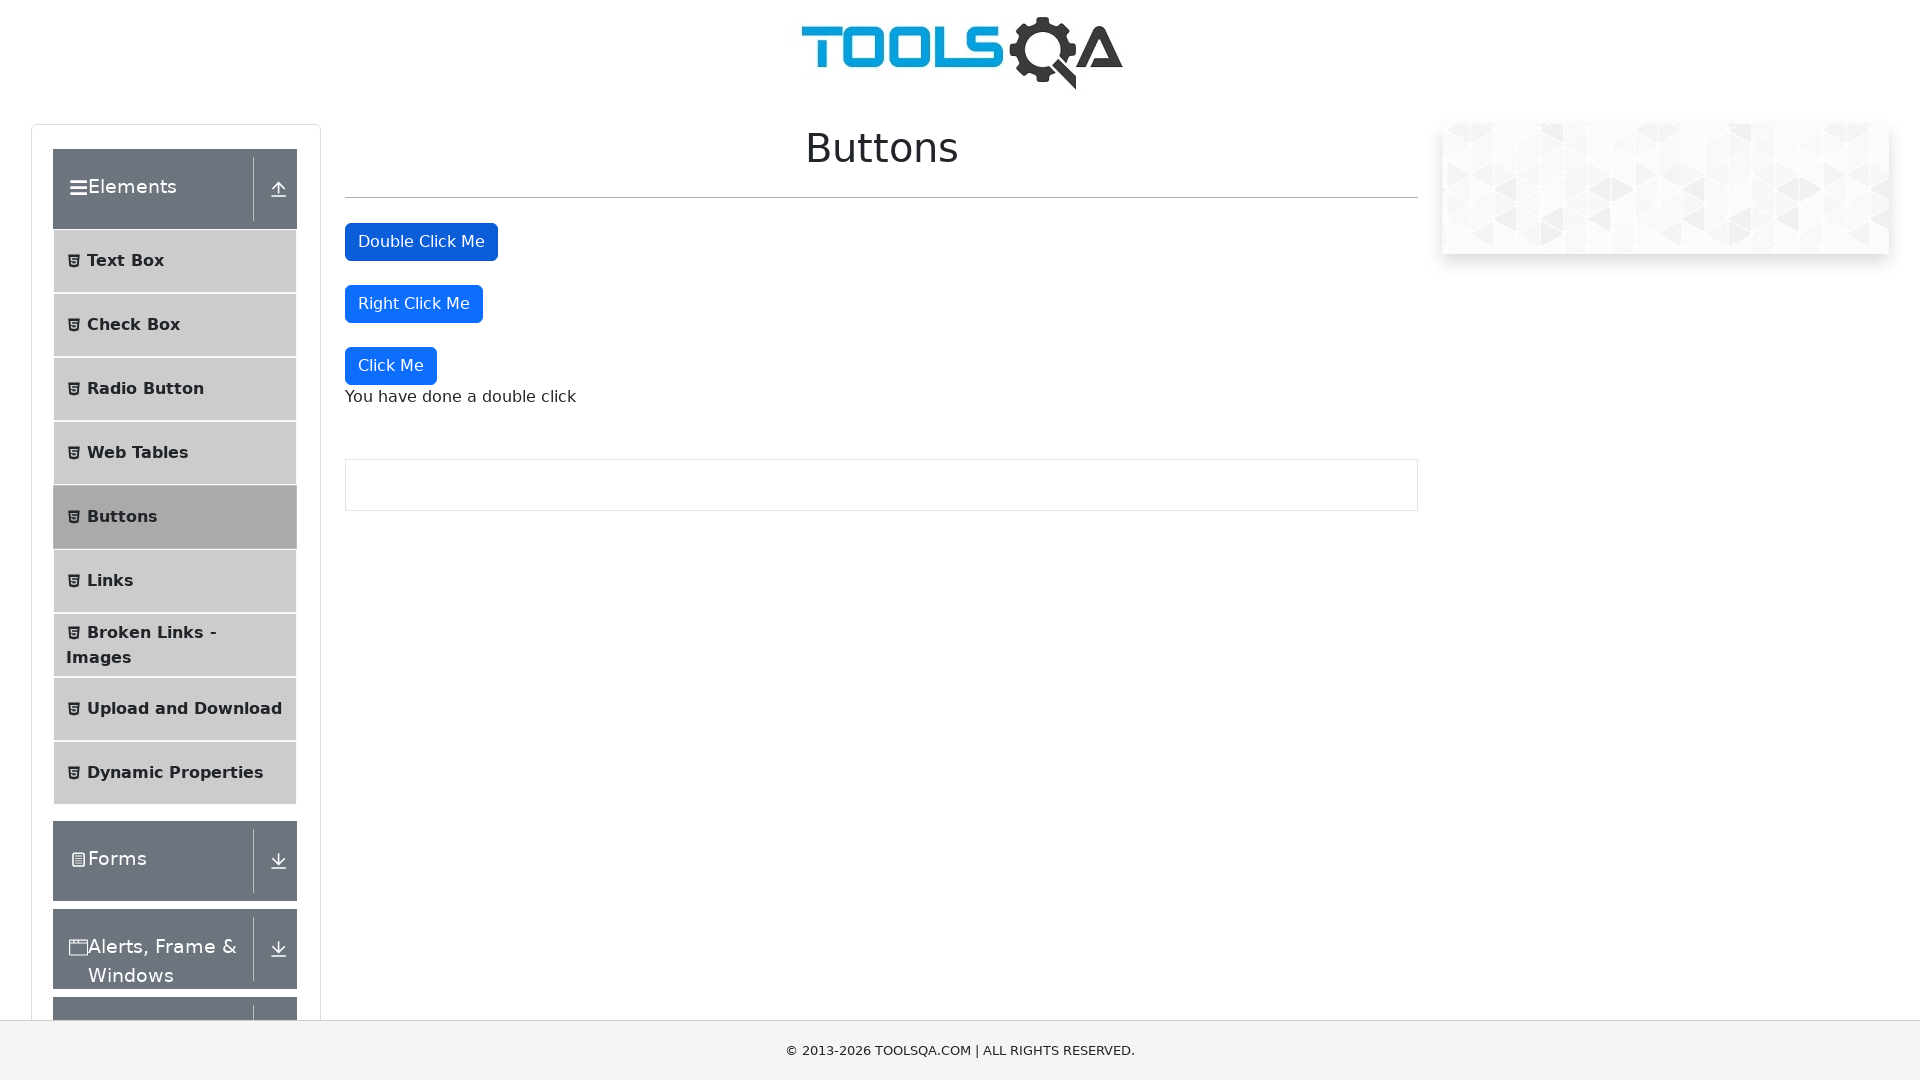